Tests various web elements on a sample testing site including text input, radio buttons, checkboxes, dropdowns, alerts, and drag-and-drop functionality

Starting URL: https://artoftesting.com/samplesiteforselenium

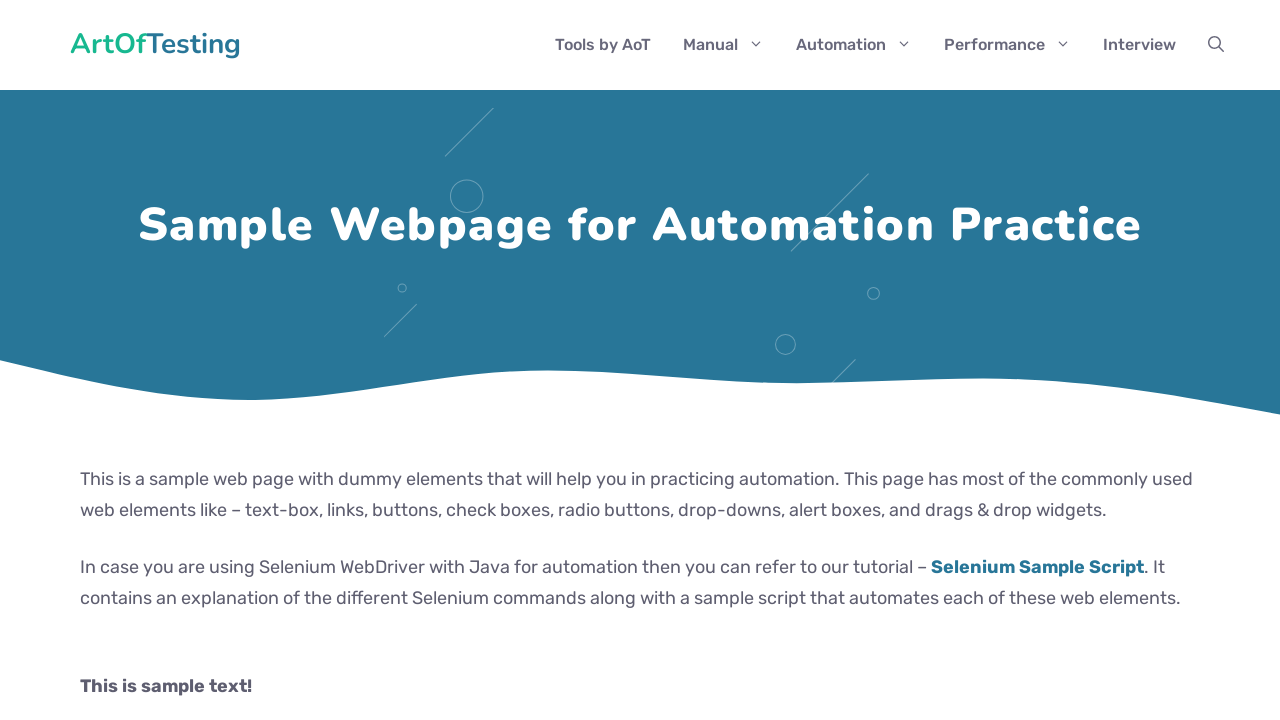

Filled first name field with 'harika' on input[name='firstName']
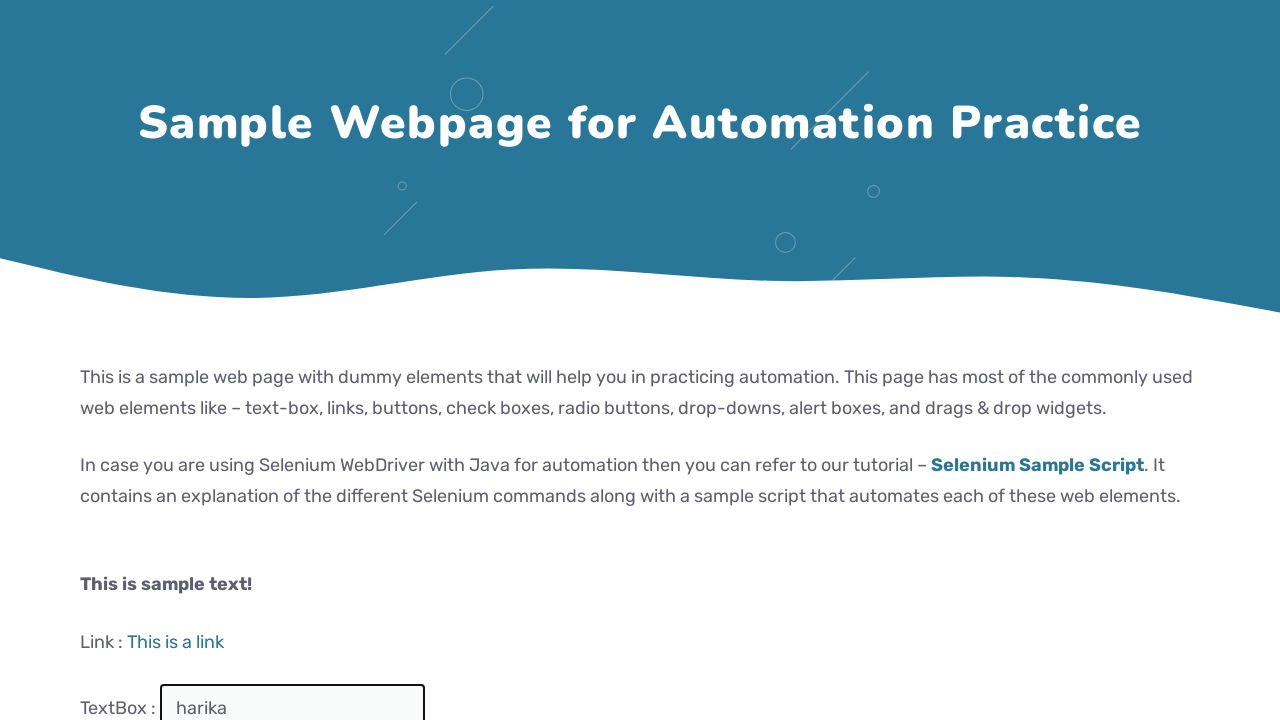

Pressed Enter key in first name field on input[name='firstName']
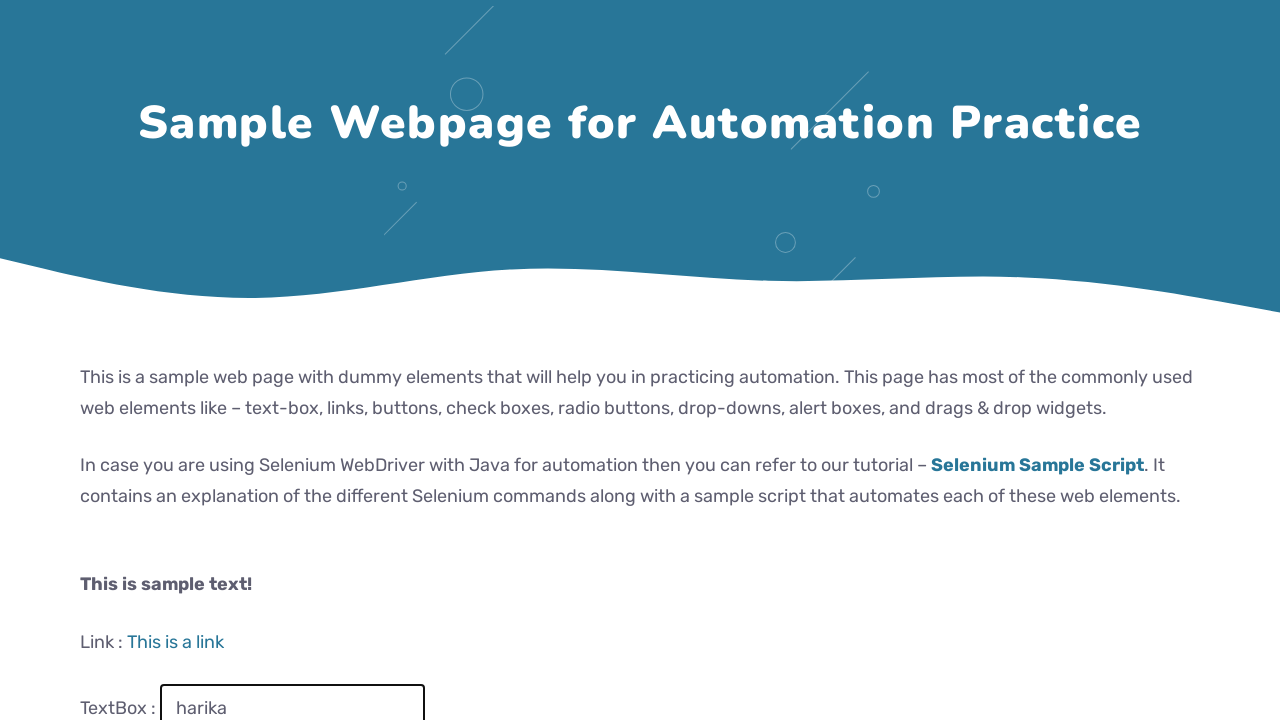

Clicked female radio button at (86, 361) on #female
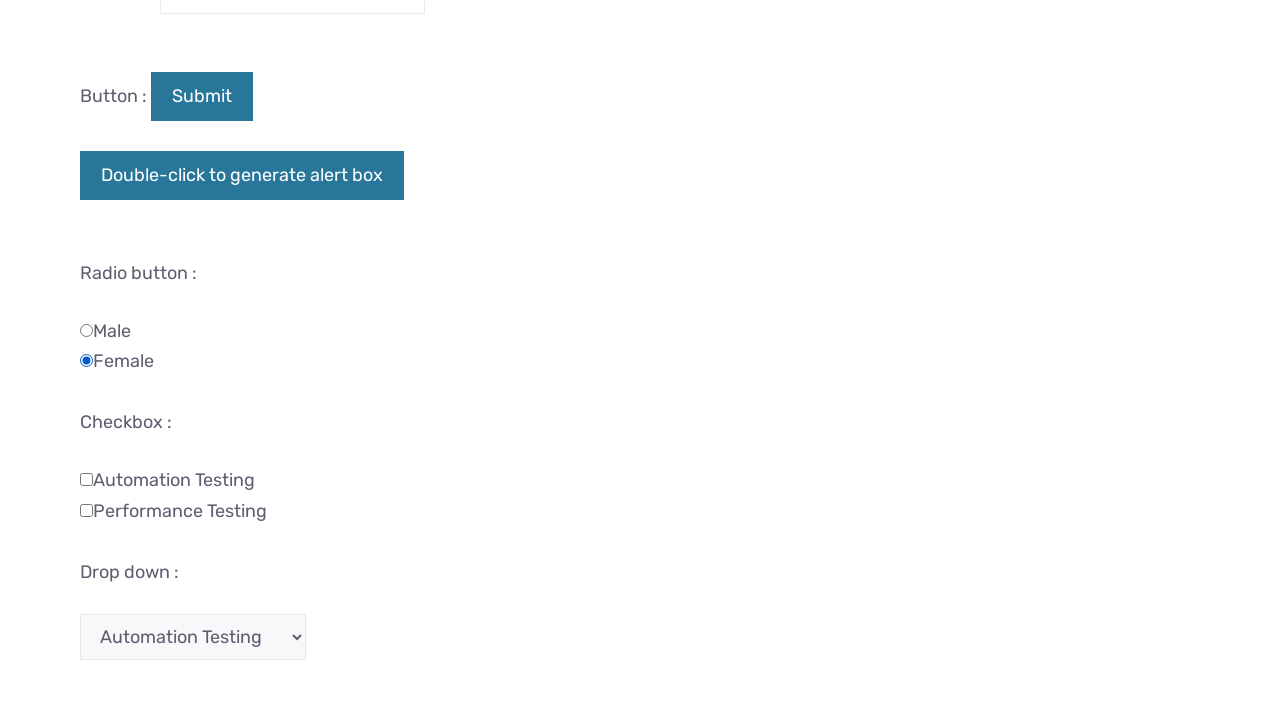

Clicked checkbox element at (86, 479) on input[type='checkbox']
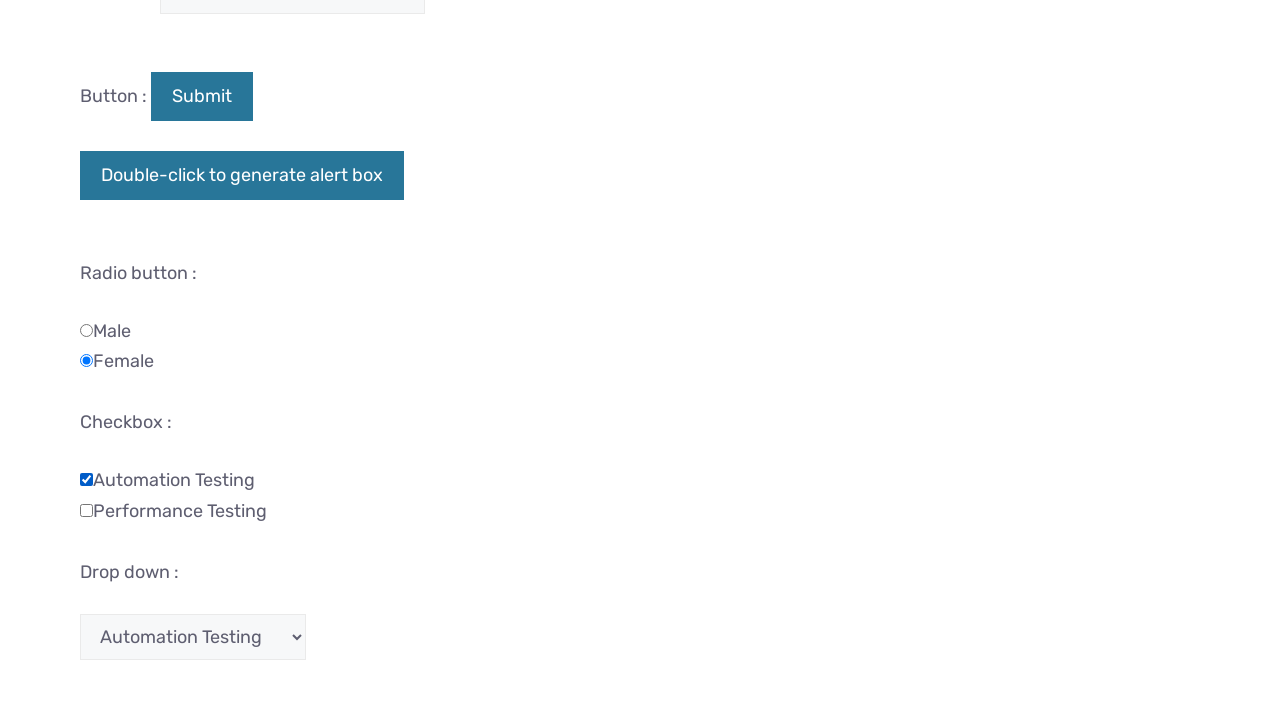

Scrolled down by 1000 pixels
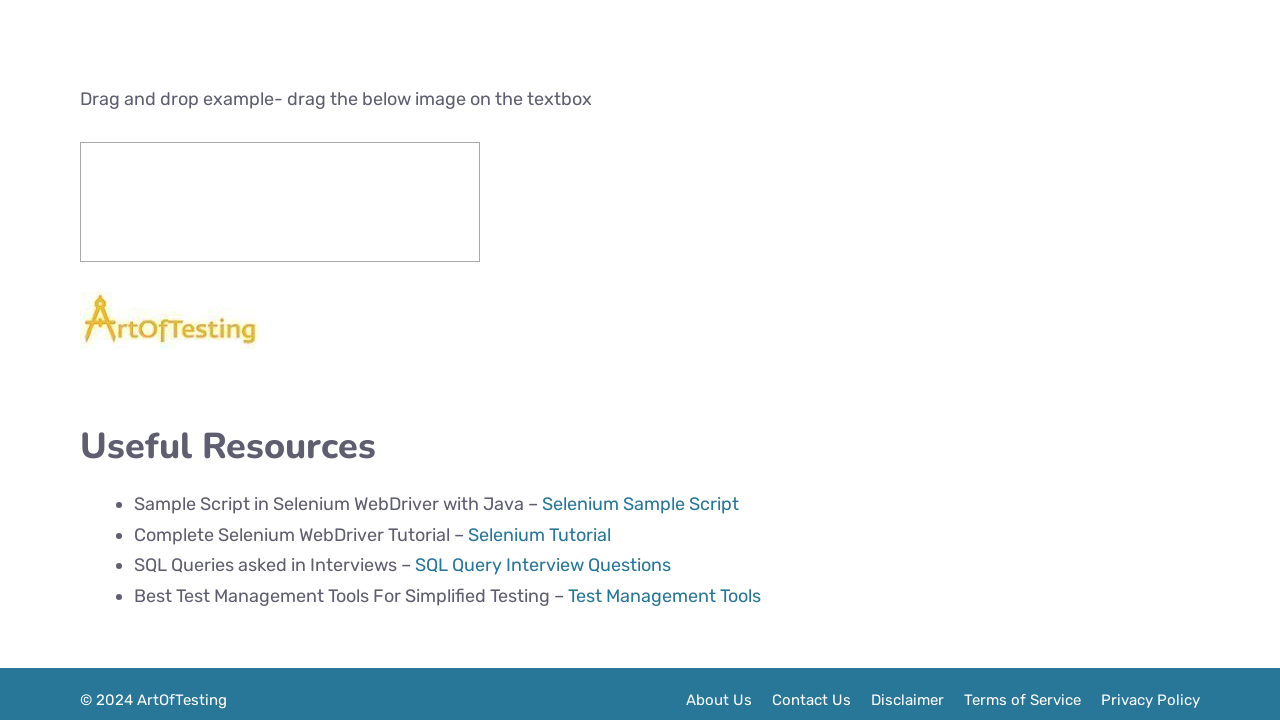

Clicked 'Generate Alert Box' button at (180, 361) on text='Generate Alert Box'
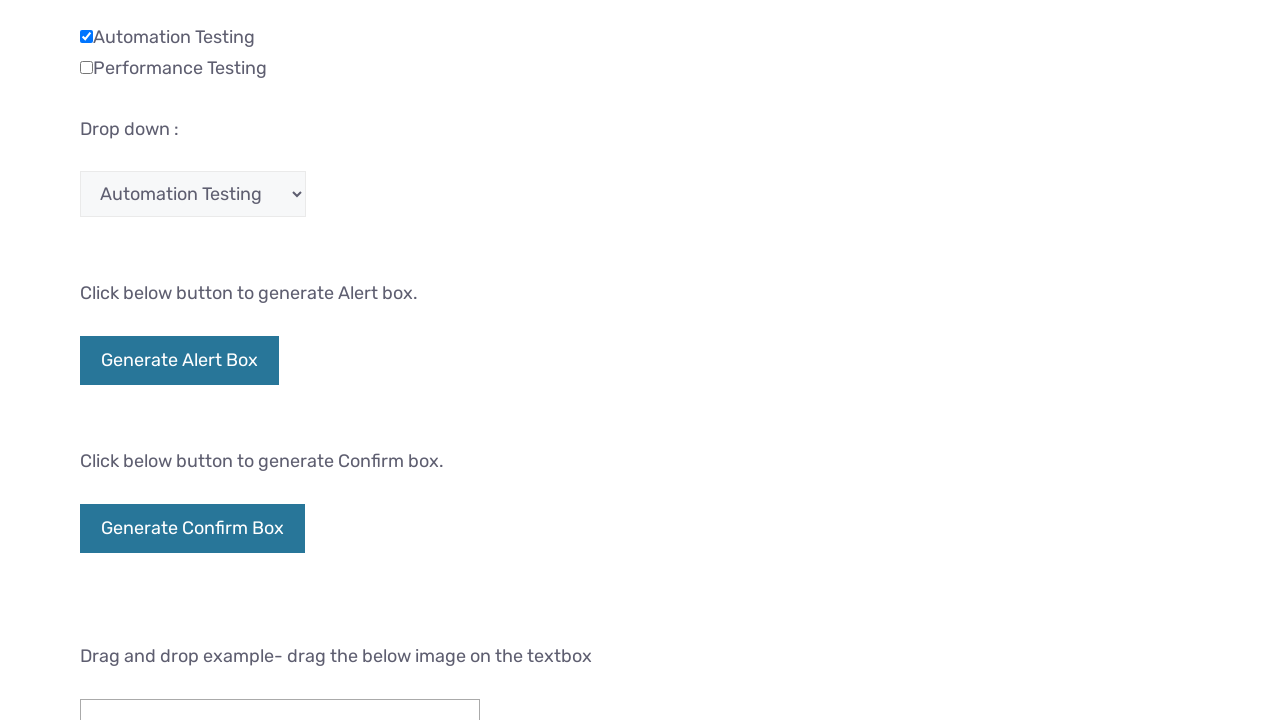

Set up dialog handler to accept alerts
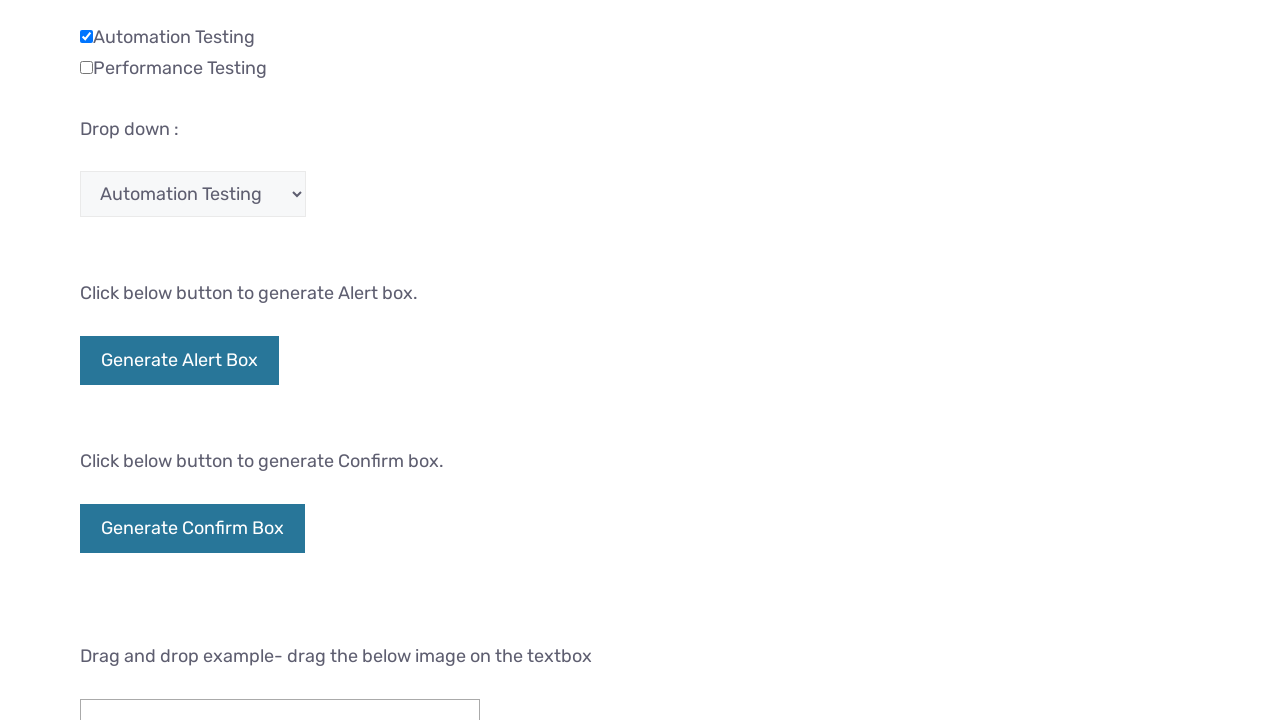

Scrolled down by 1000 pixels
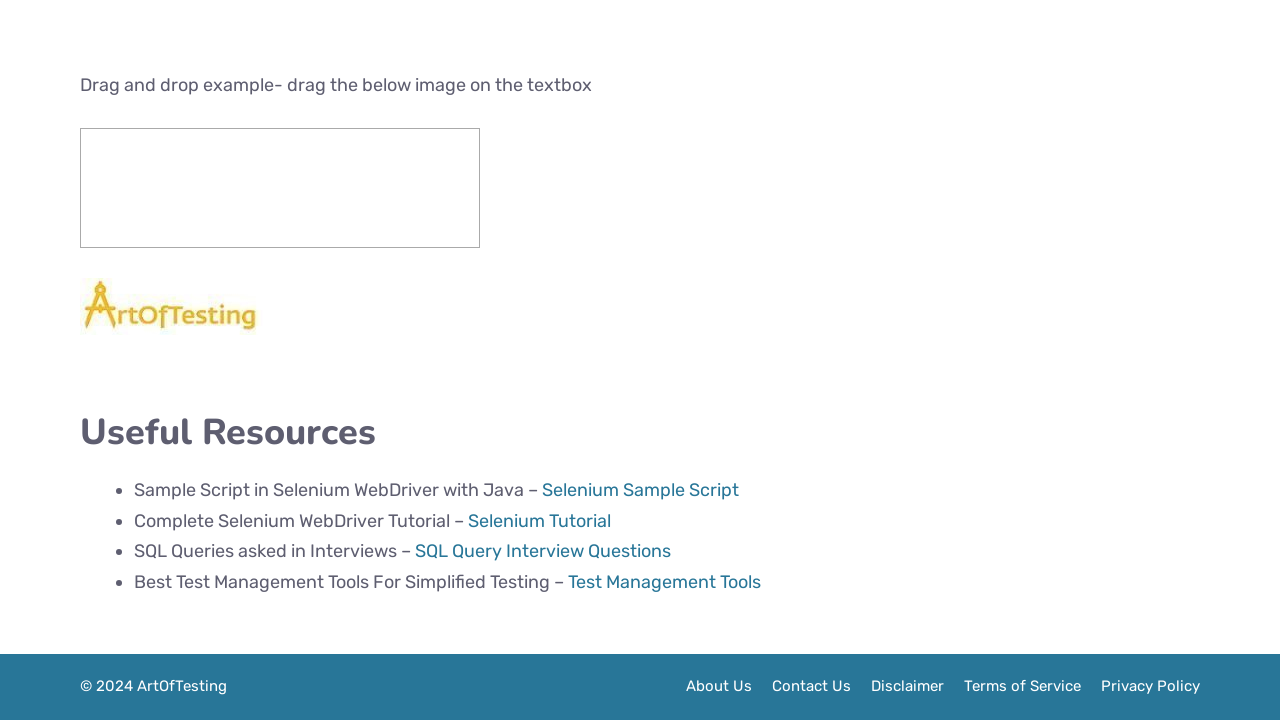

Located dropdown element with id 'testingDropdown'
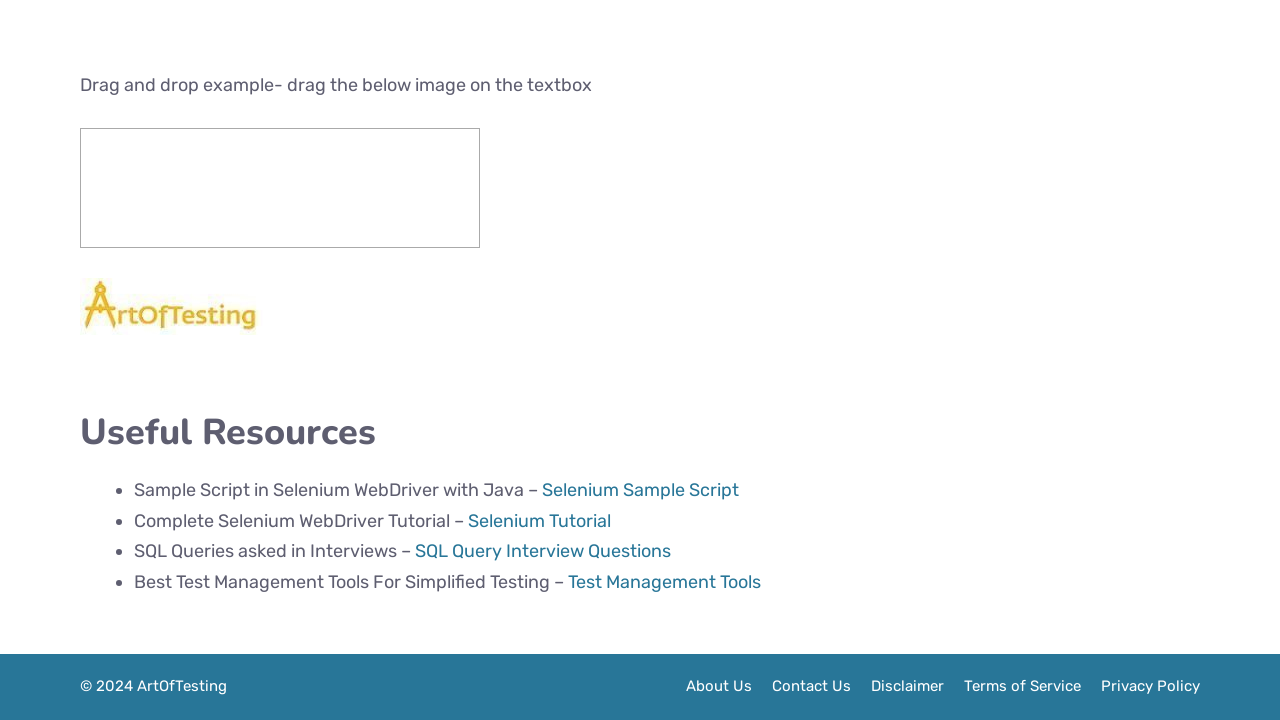

Selected 'Performance Testing' from dropdown by visible text on select#testingDropdown
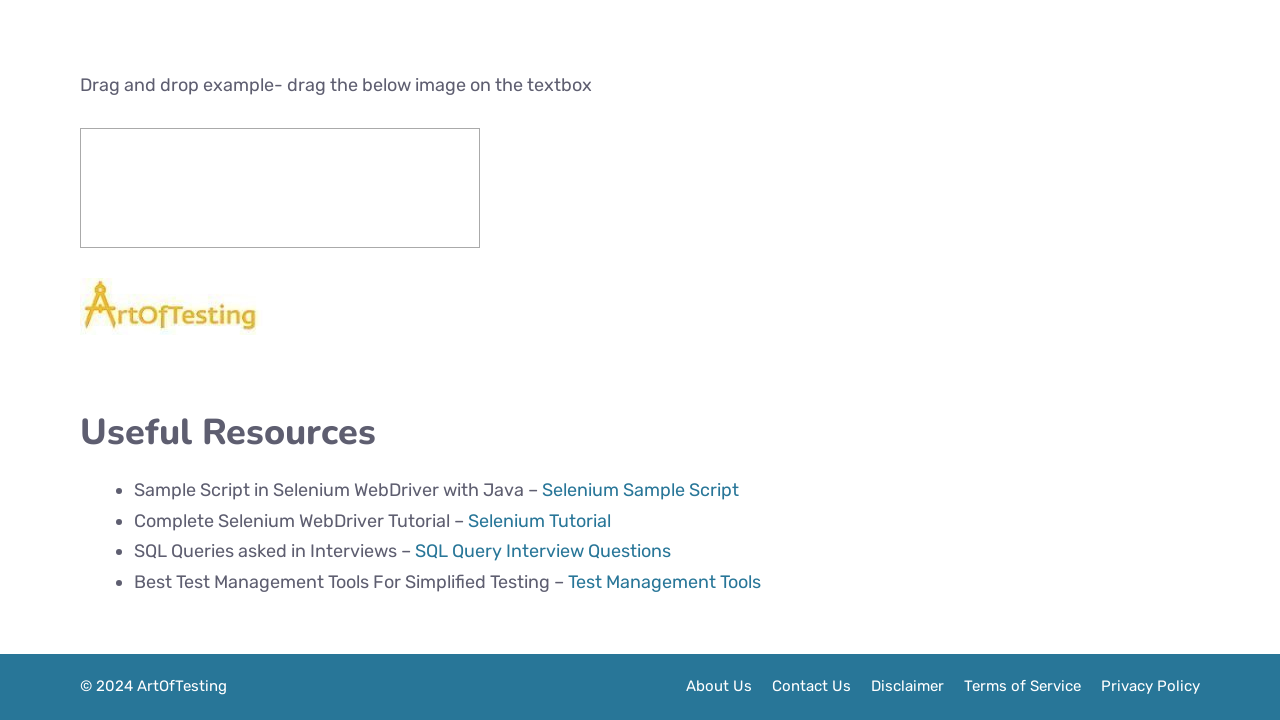

Selected dropdown option at index 2 on select#testingDropdown
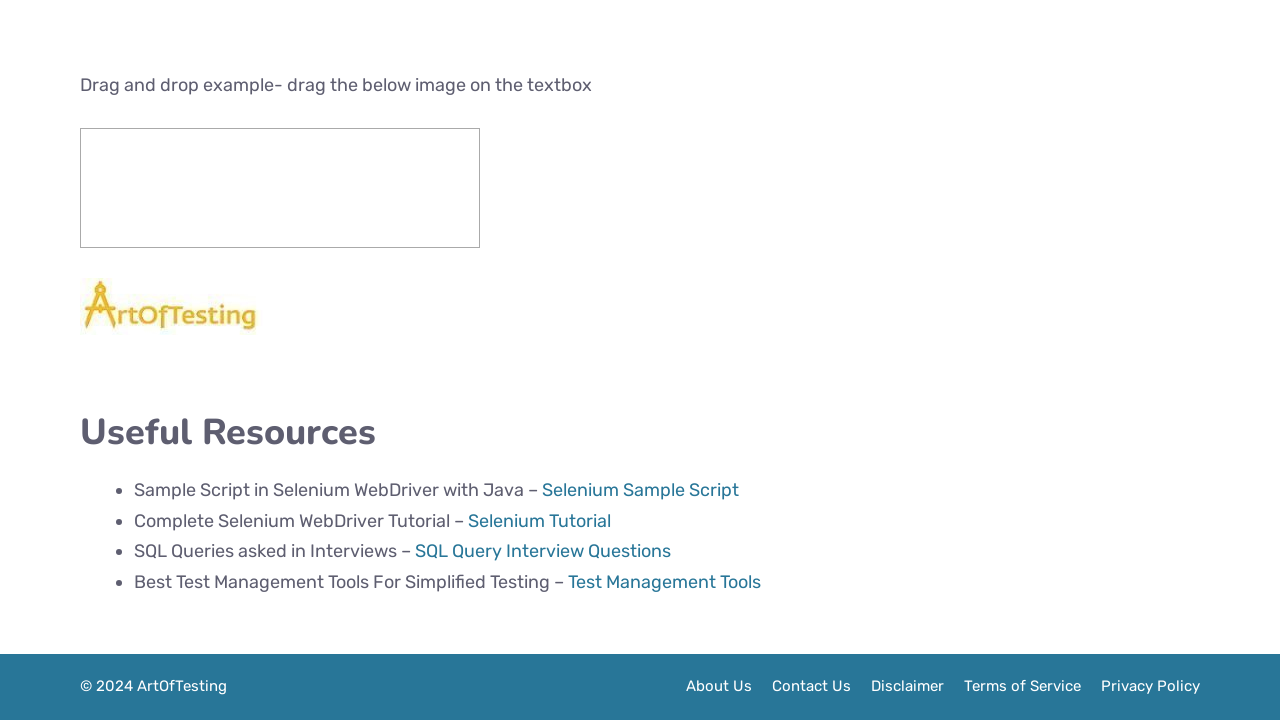

Selected 'Automation' from dropdown by value on select#testingDropdown
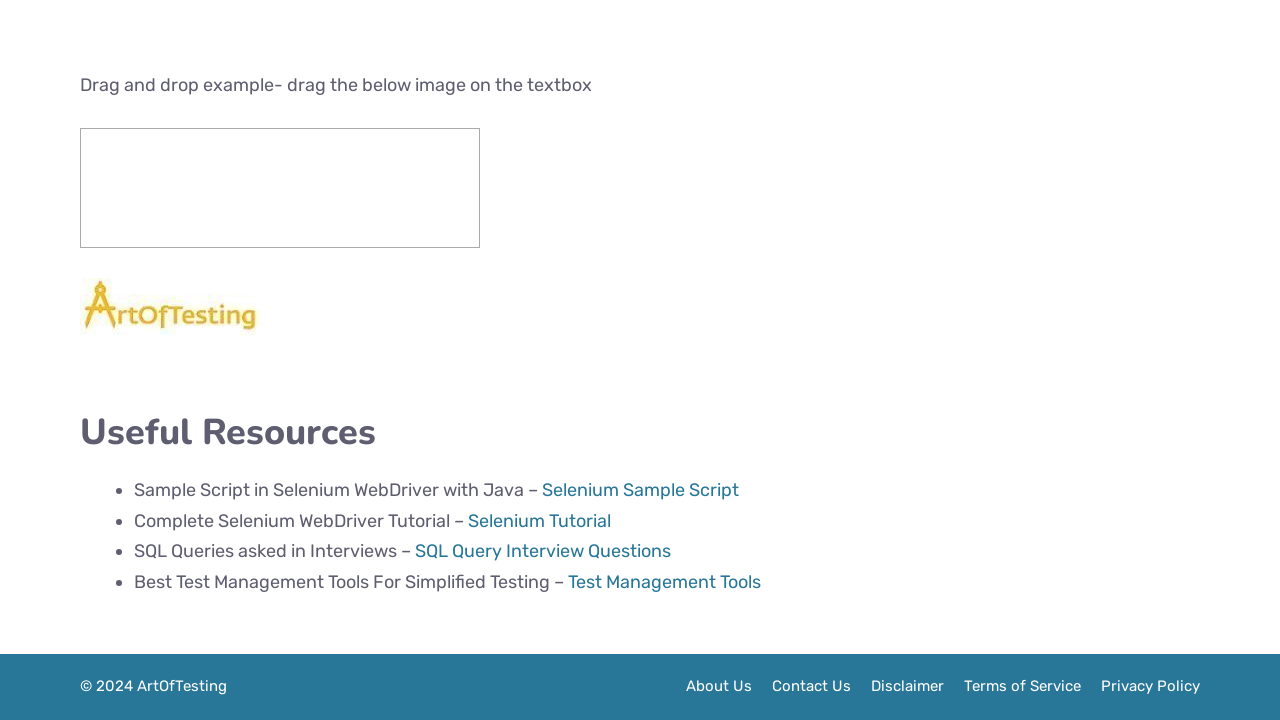

Clicked 'Generate Confirm Box' button at (192, 360) on text='Generate Confirm Box'
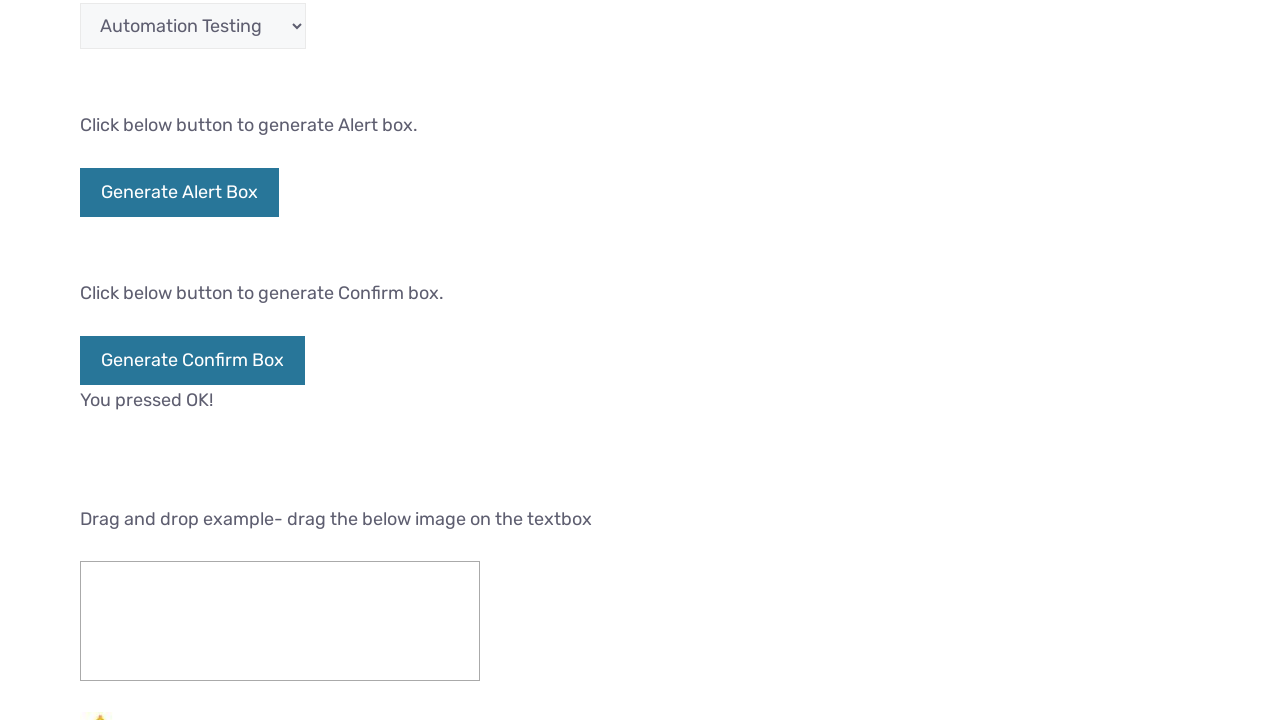

Scrolled down by 1000 pixels
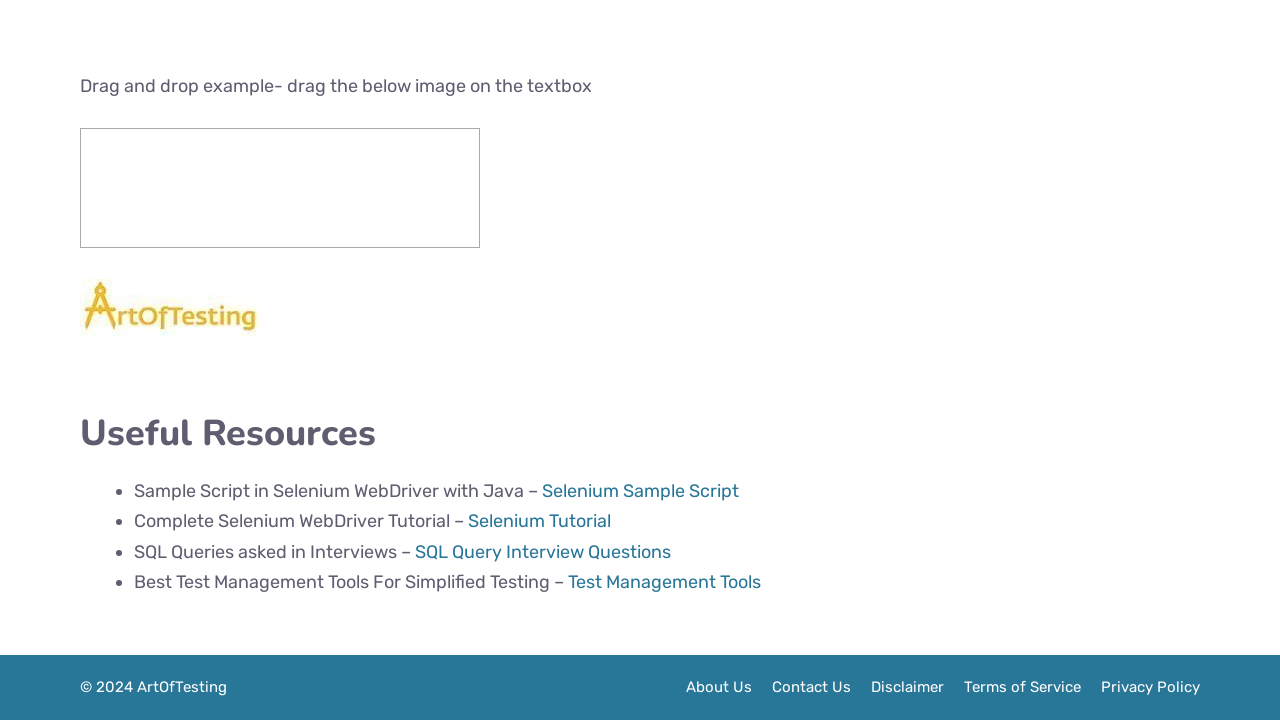

Double-clicked on image element with id 'myImage' at (172, 307) on #myImage
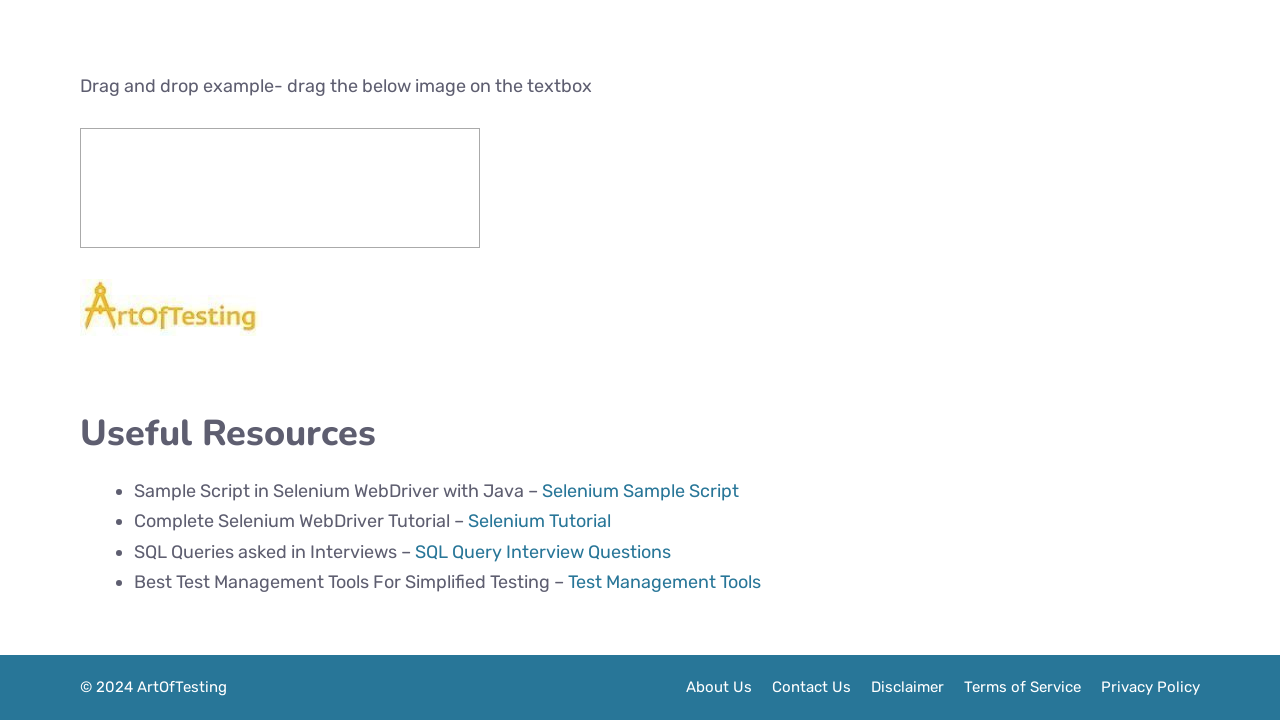

Dragged image from #myImage and dropped it on #targetDiv at (280, 188)
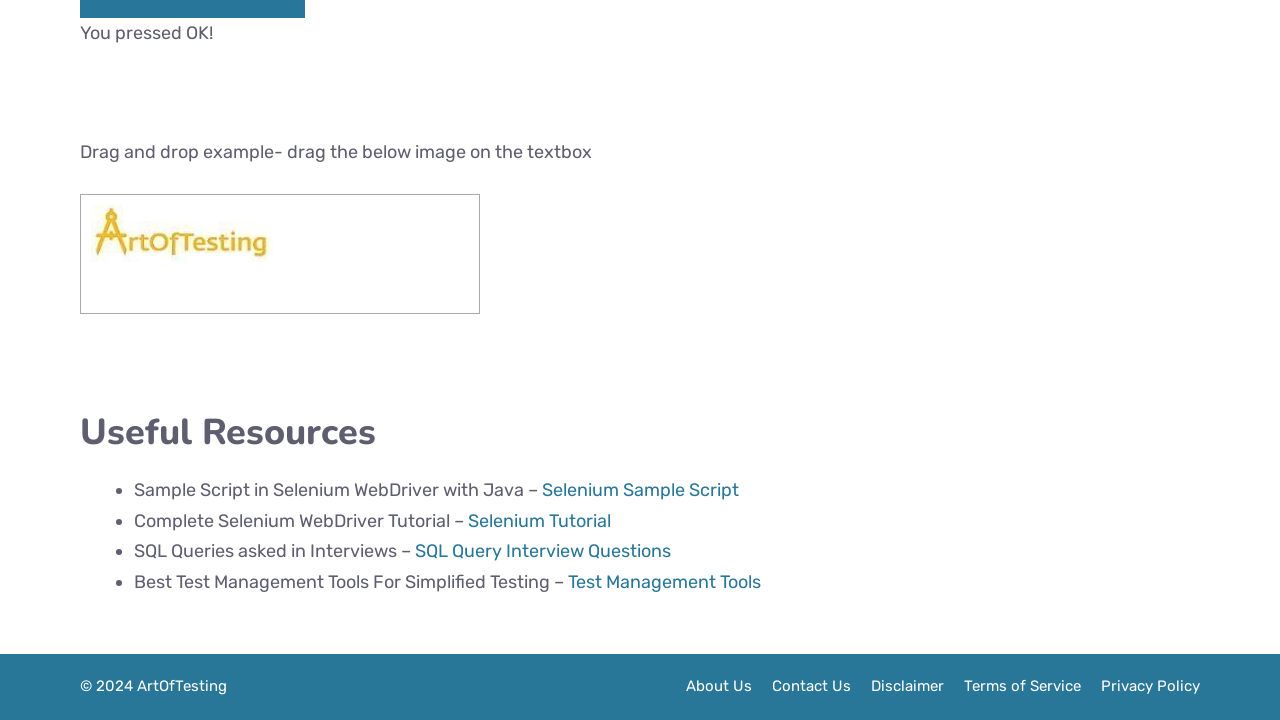

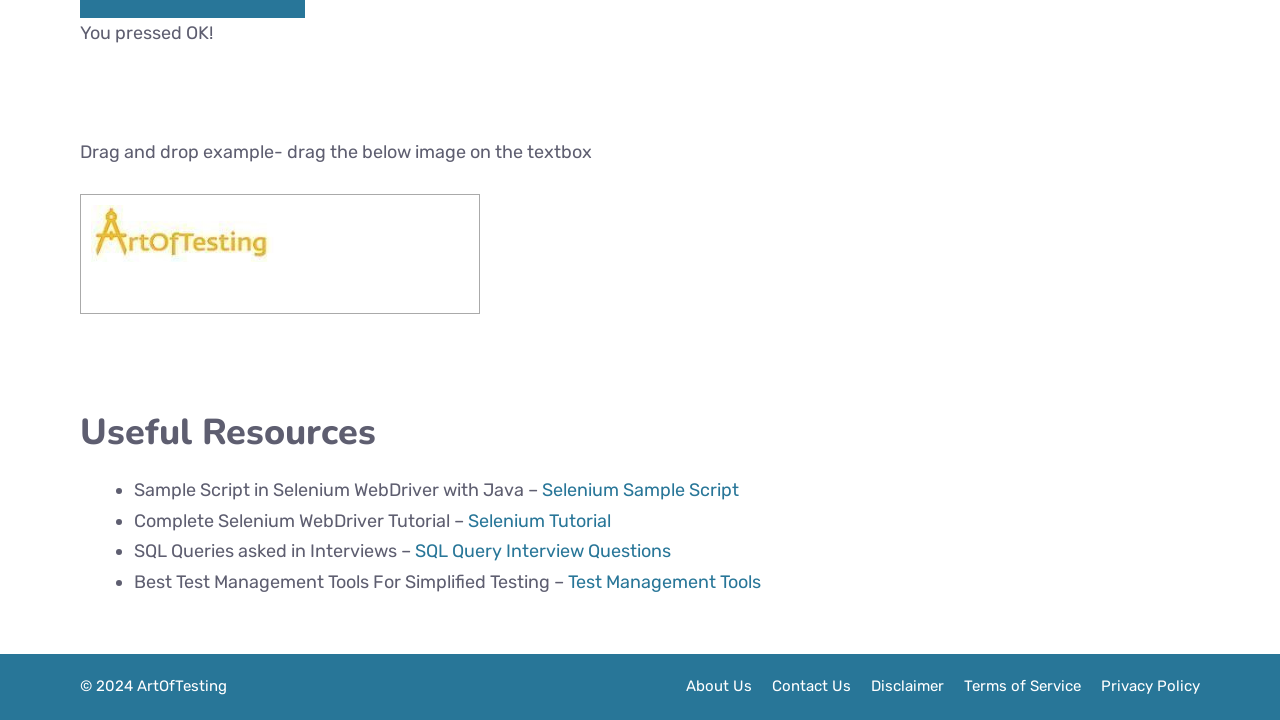